Waits for a specific price to appear, clicks a booking button, then solves a mathematical problem and submits the answer

Starting URL: http://suninjuly.github.io/explicit_wait2.html

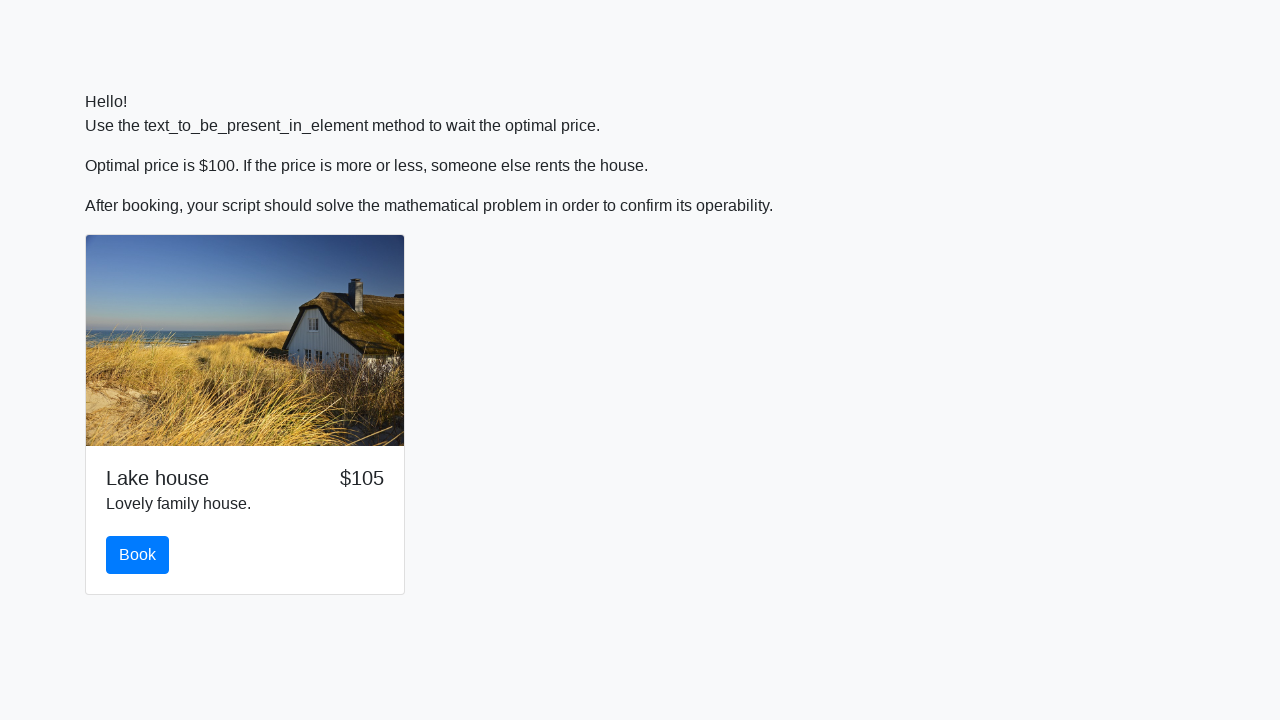

Waited for price to display $100
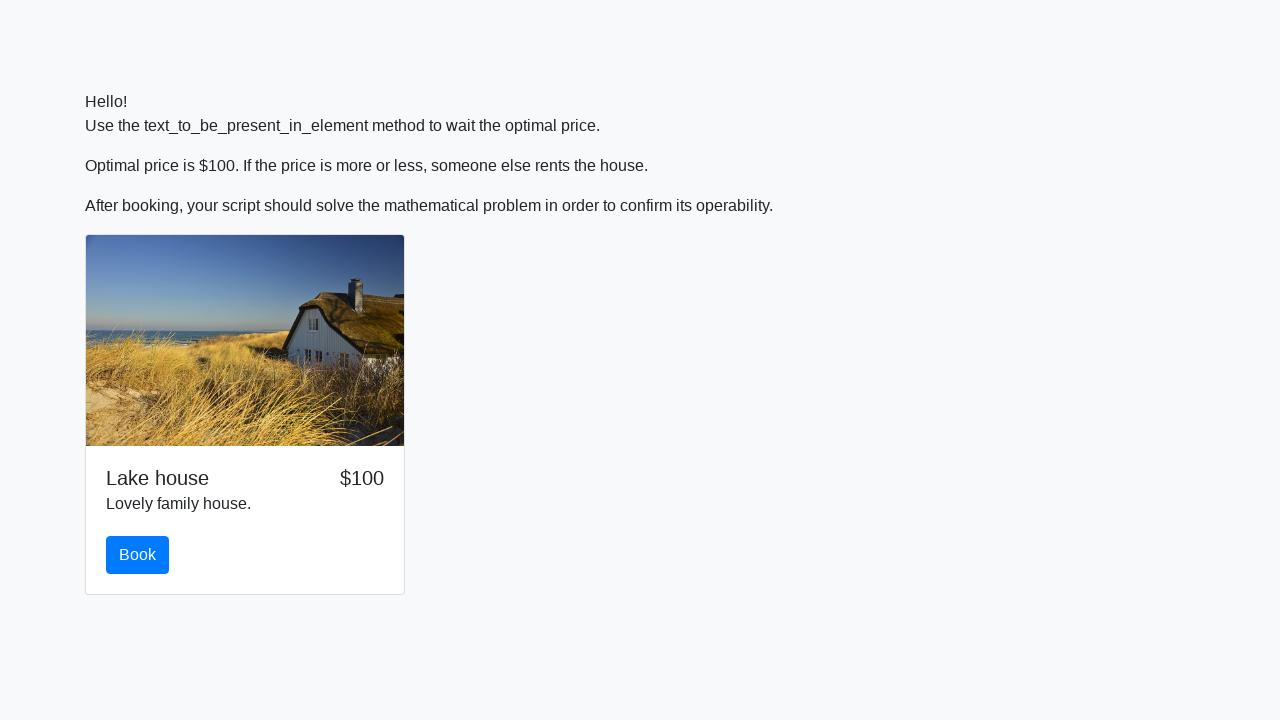

Clicked the book button at (138, 555) on #book
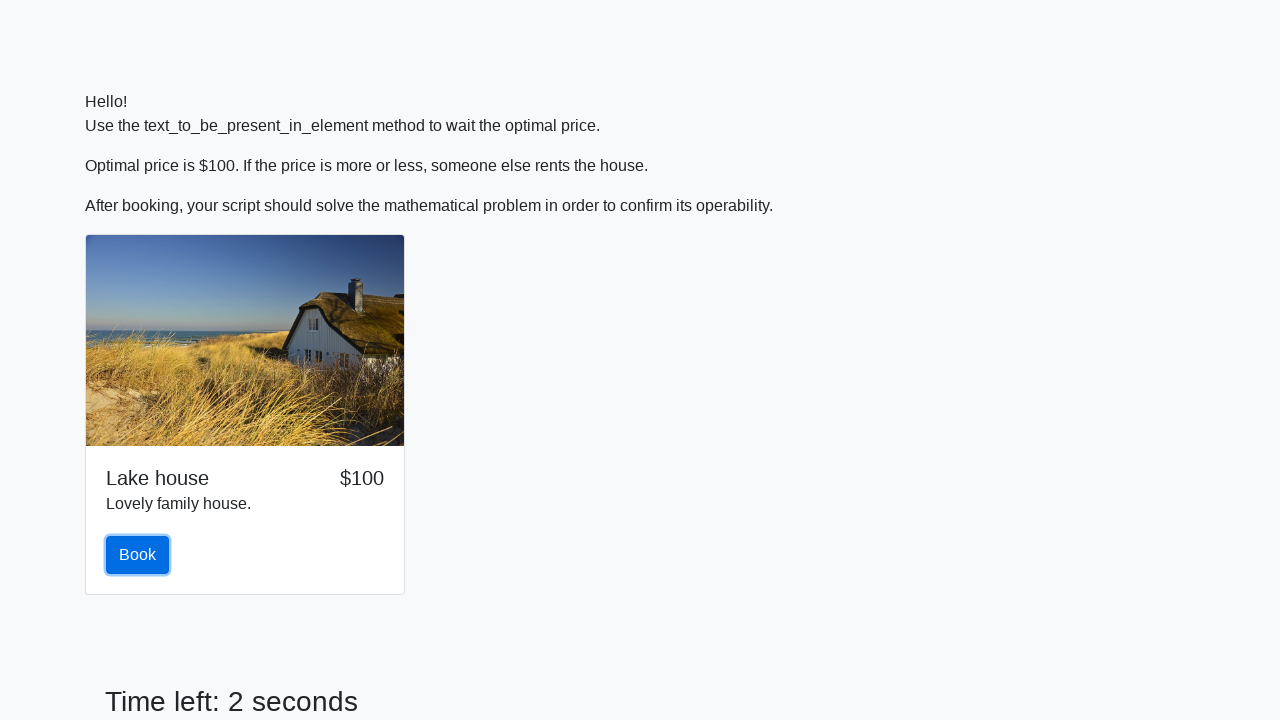

Retrieved input value: 941
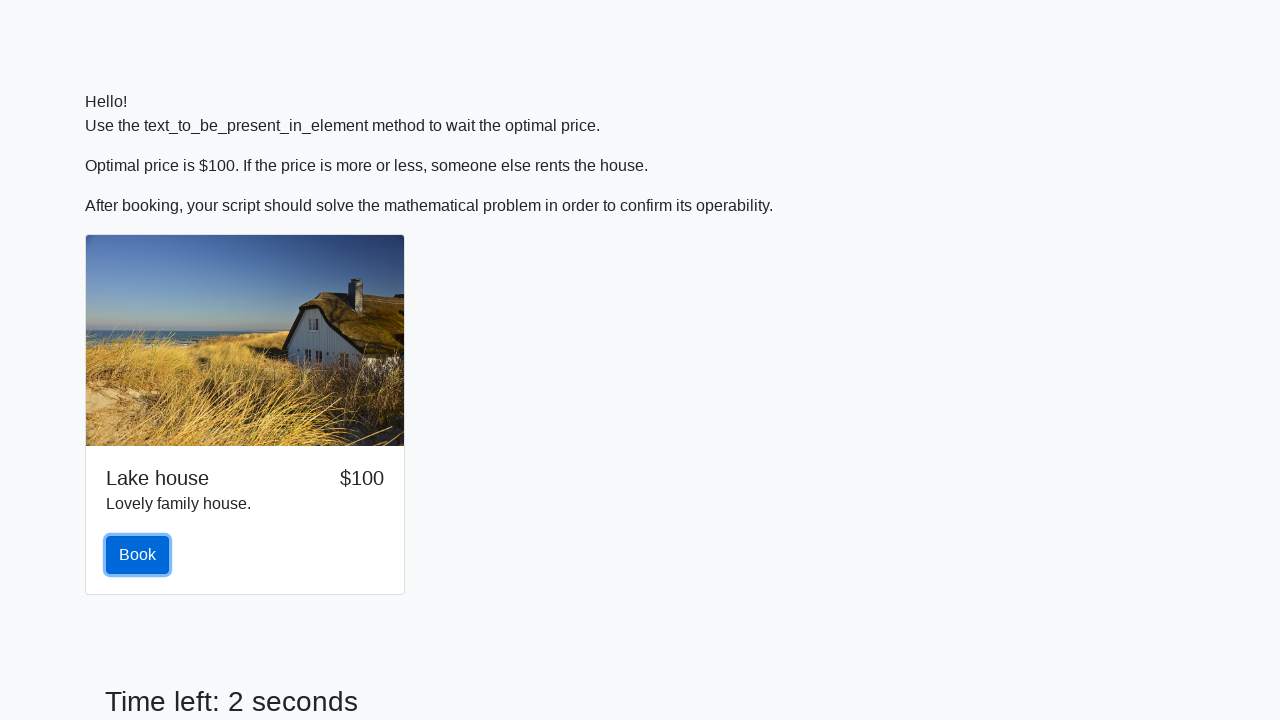

Calculated mathematical answer: 2.4805758783018854
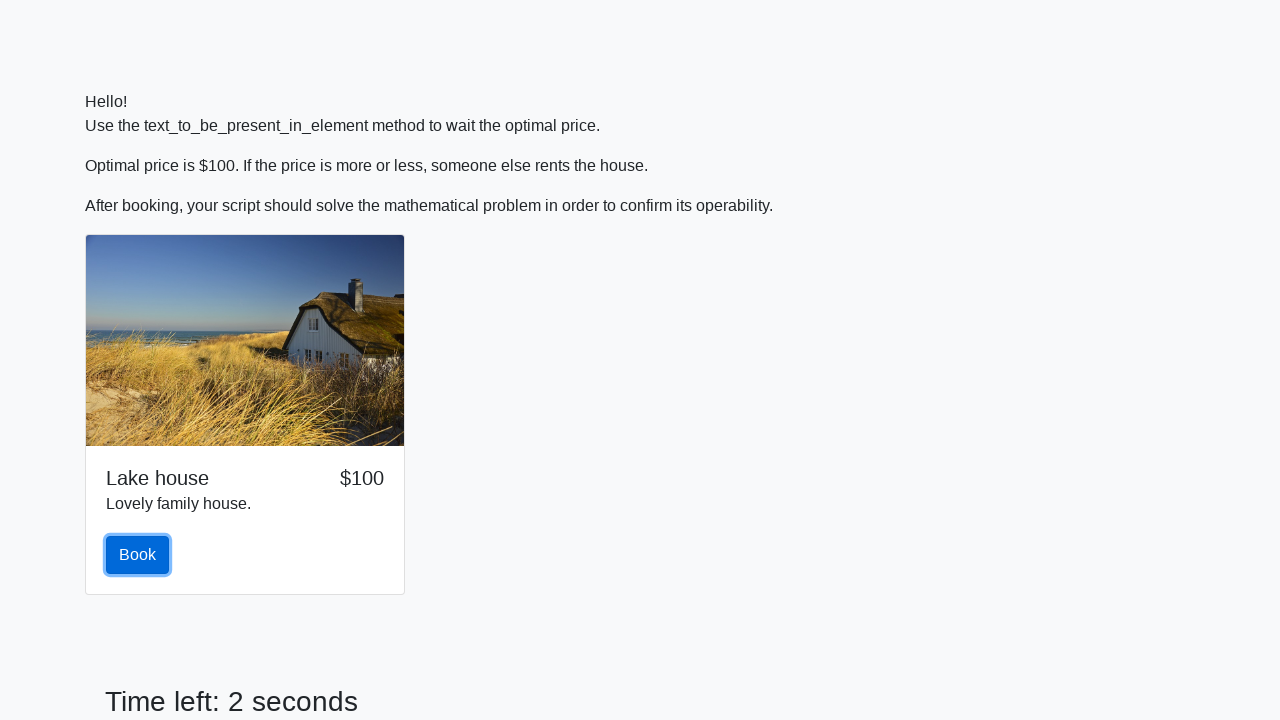

Filled answer field with calculated value on #answer
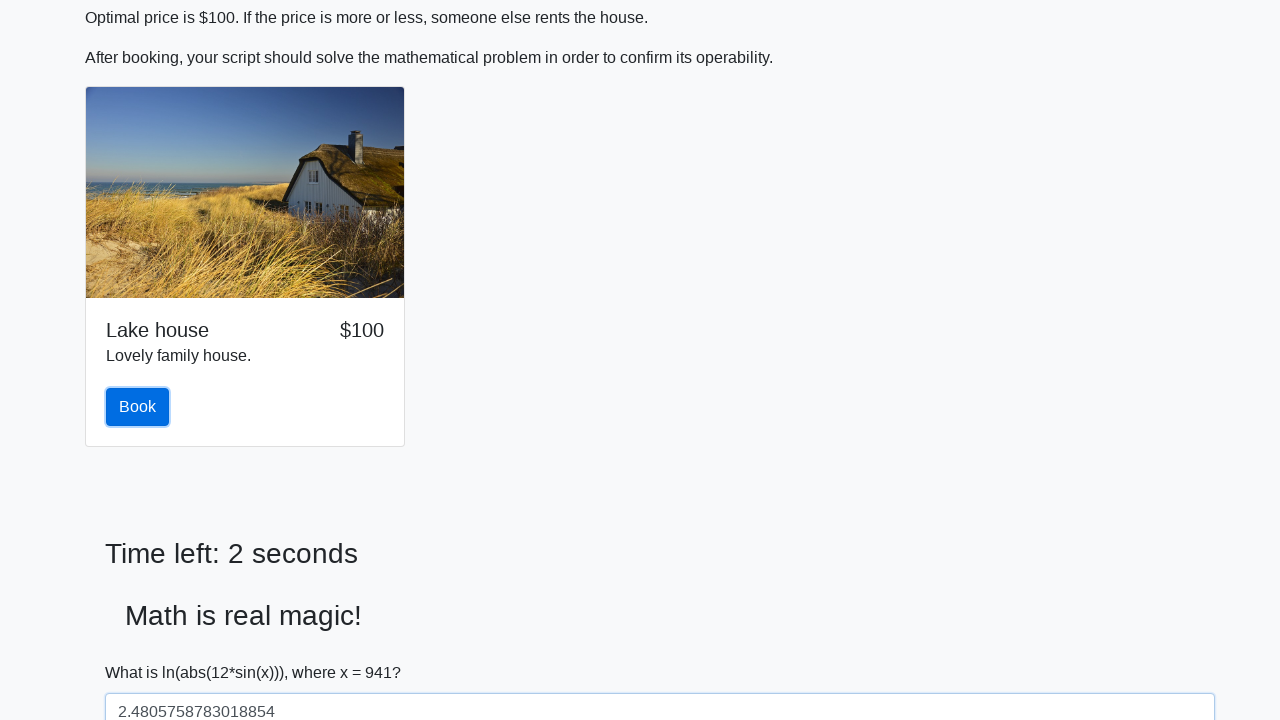

Submitted the form at (143, 651) on button[type='submit']
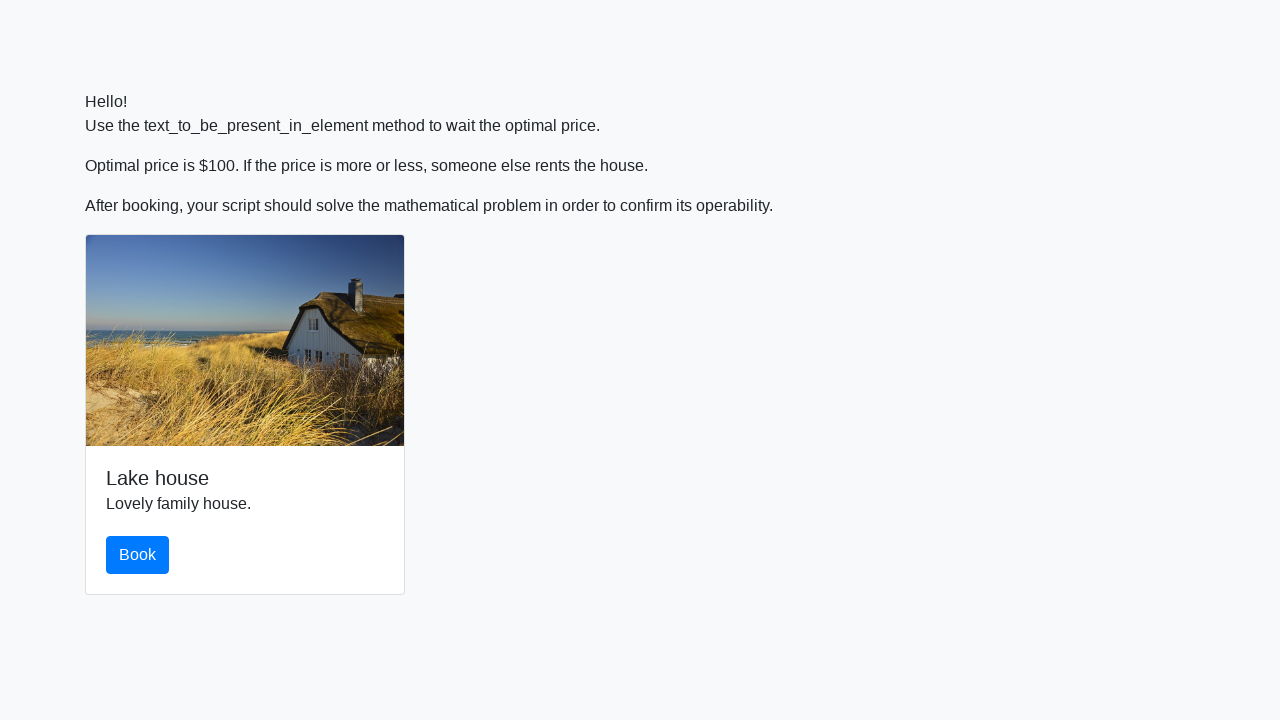

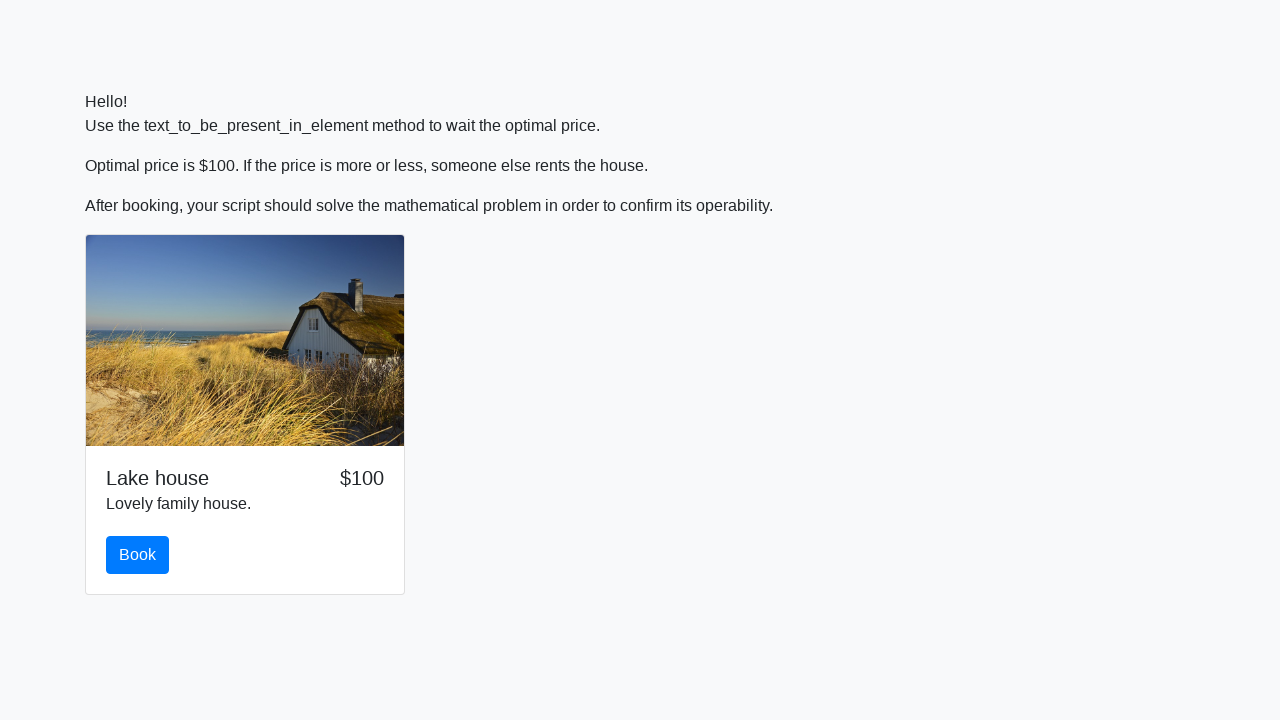